Tests checking for multiple elements visibility with 3 second timeout

Starting URL: https://automationfc.github.io/dynamic-loading/

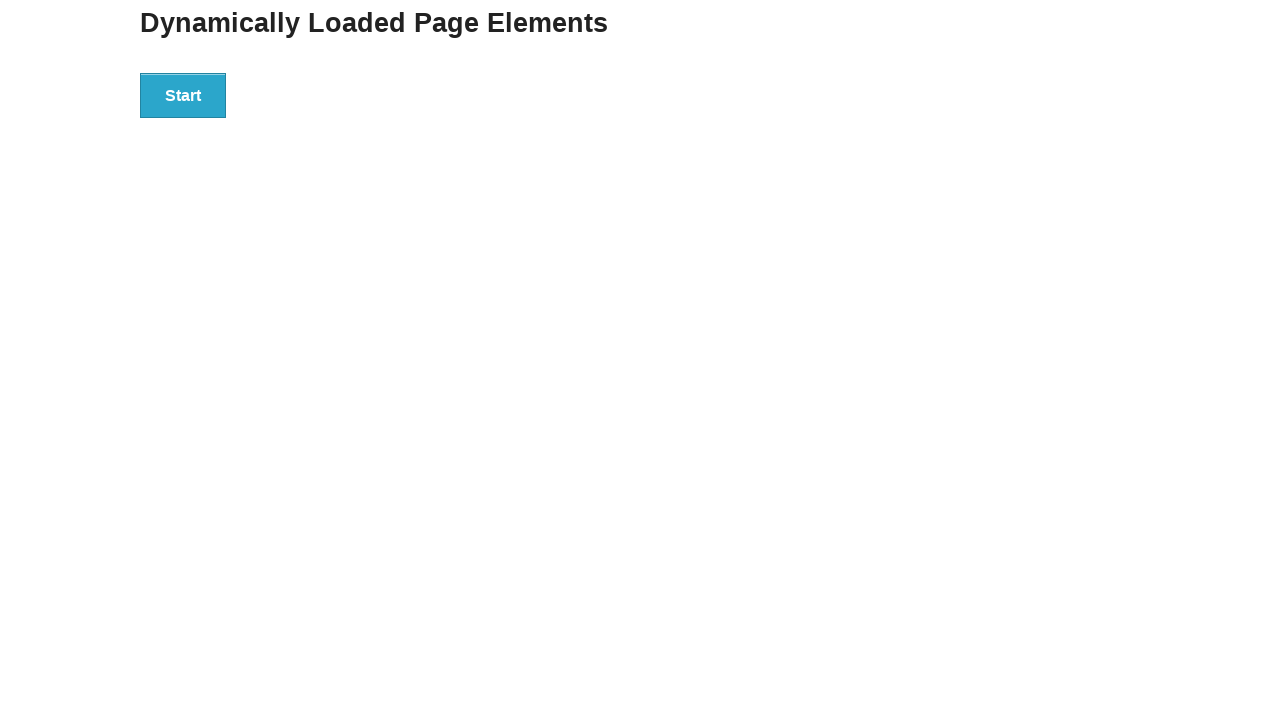

Clicked start button to trigger dynamic loading at (183, 95) on #start>button
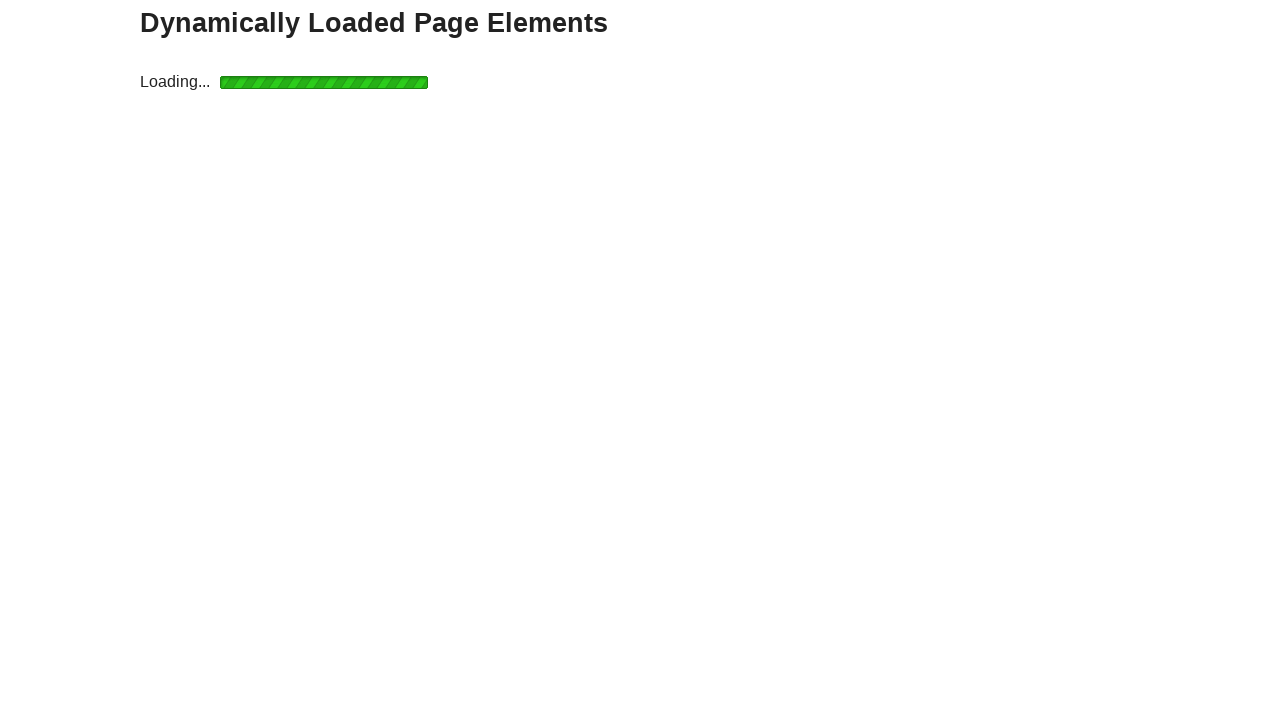

Located finish h4 elements for visibility check
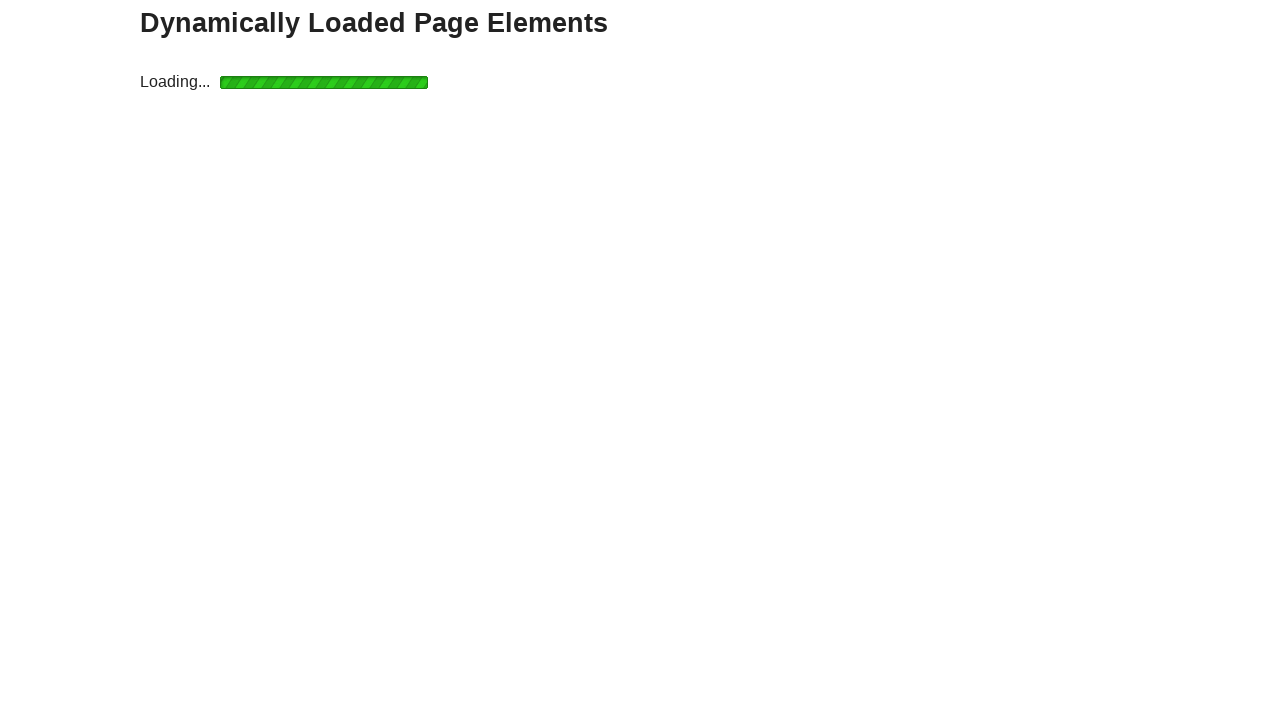

Verified element count is 0 or 1 (initial state before 3s timeout)
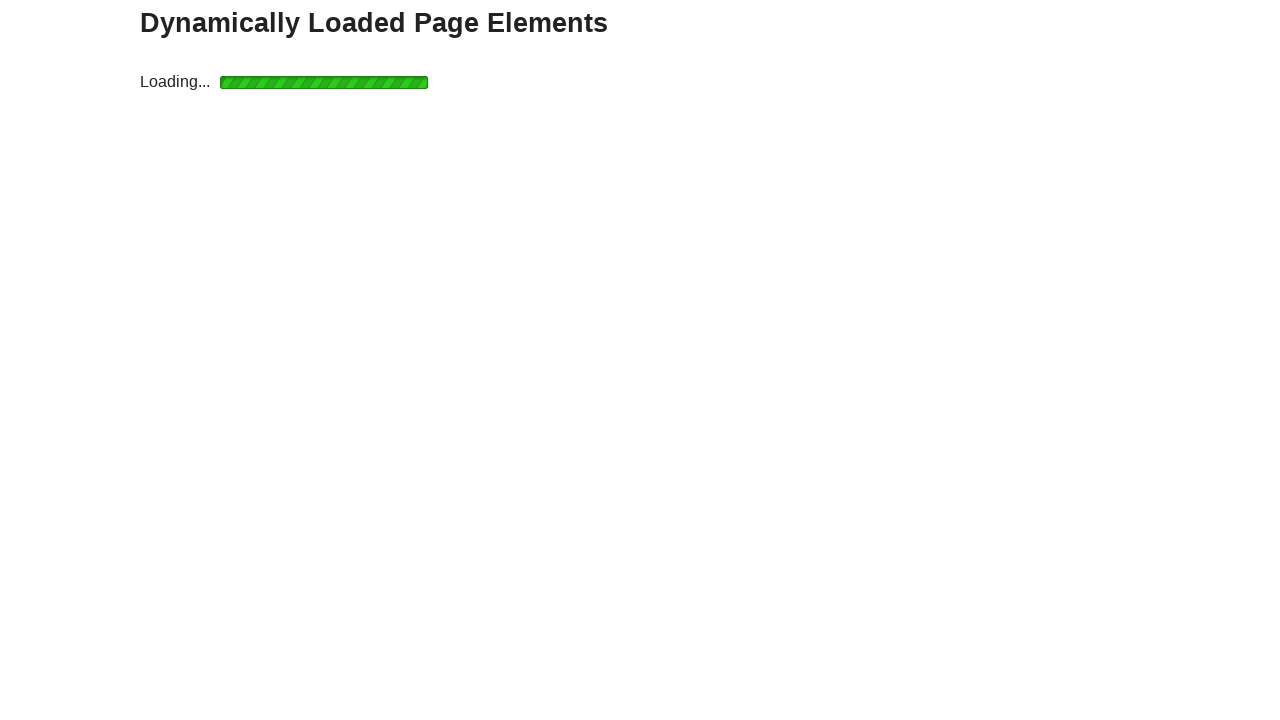

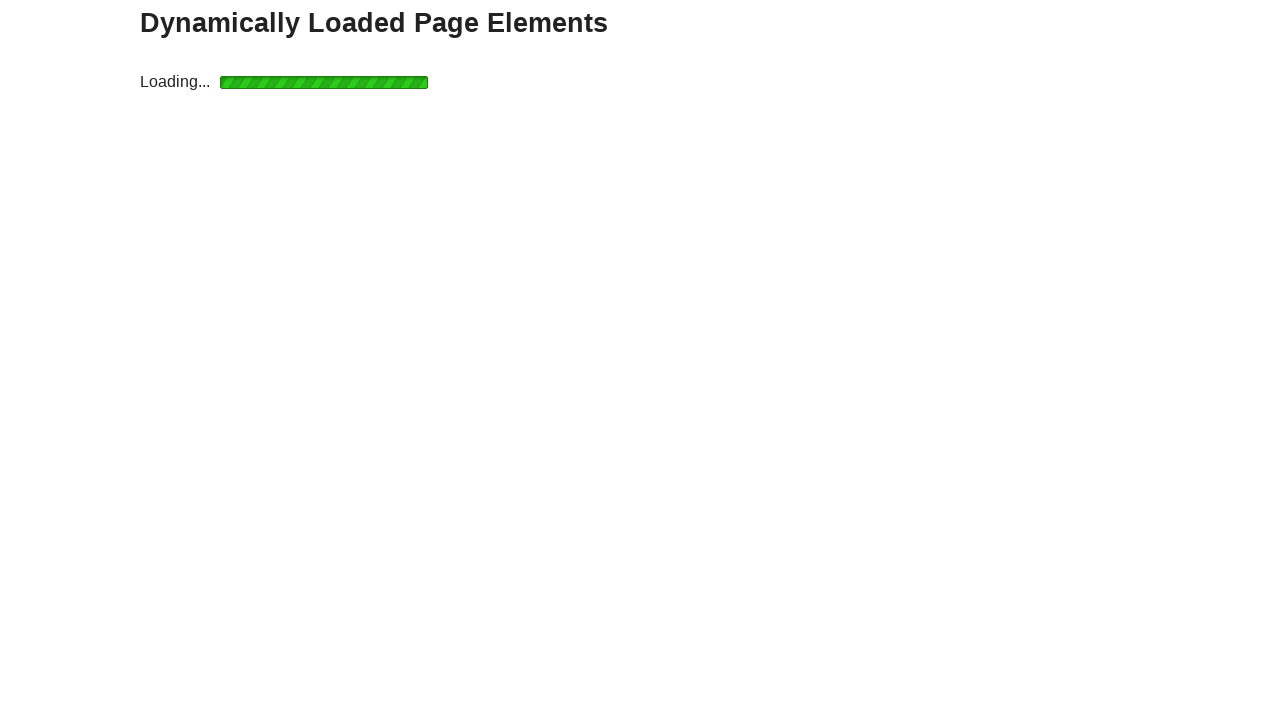